Tests a registration form by filling in first name, last name, and email fields, then submitting and verifying successful registration message.

Starting URL: http://suninjuly.github.io/registration1.html

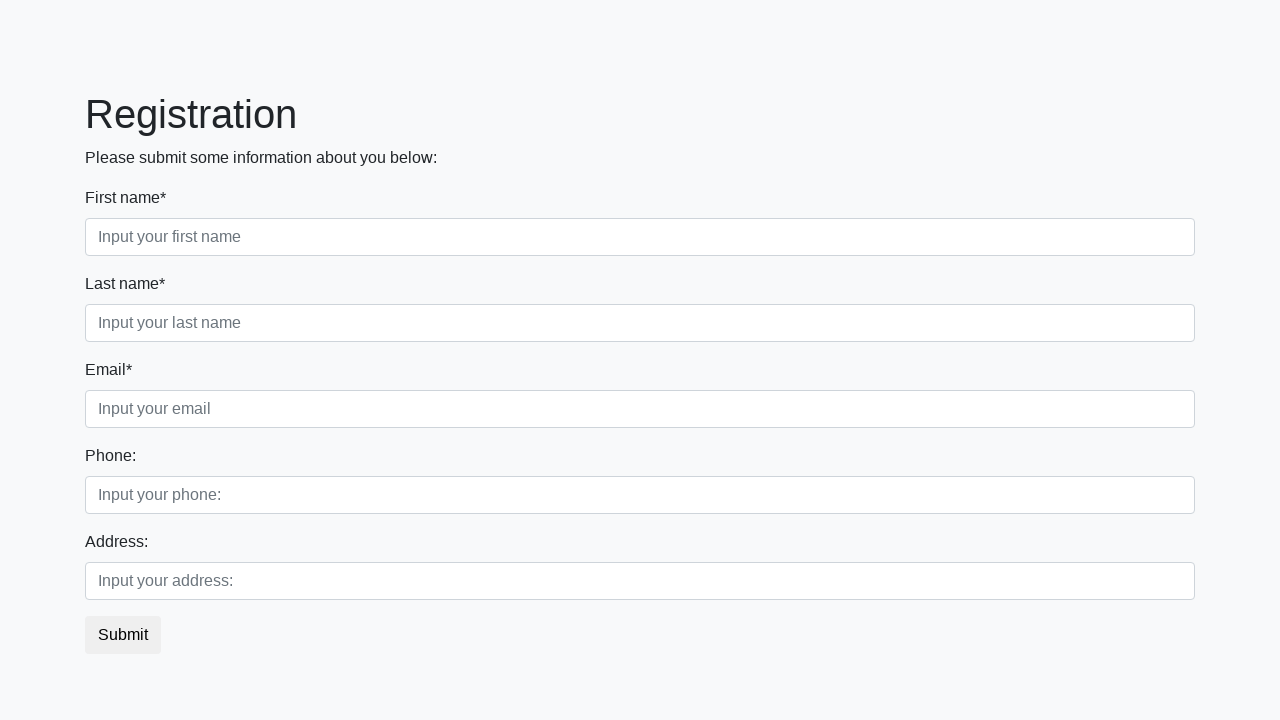

Filled first name field with 'John' on div.first_block input.form-control.first
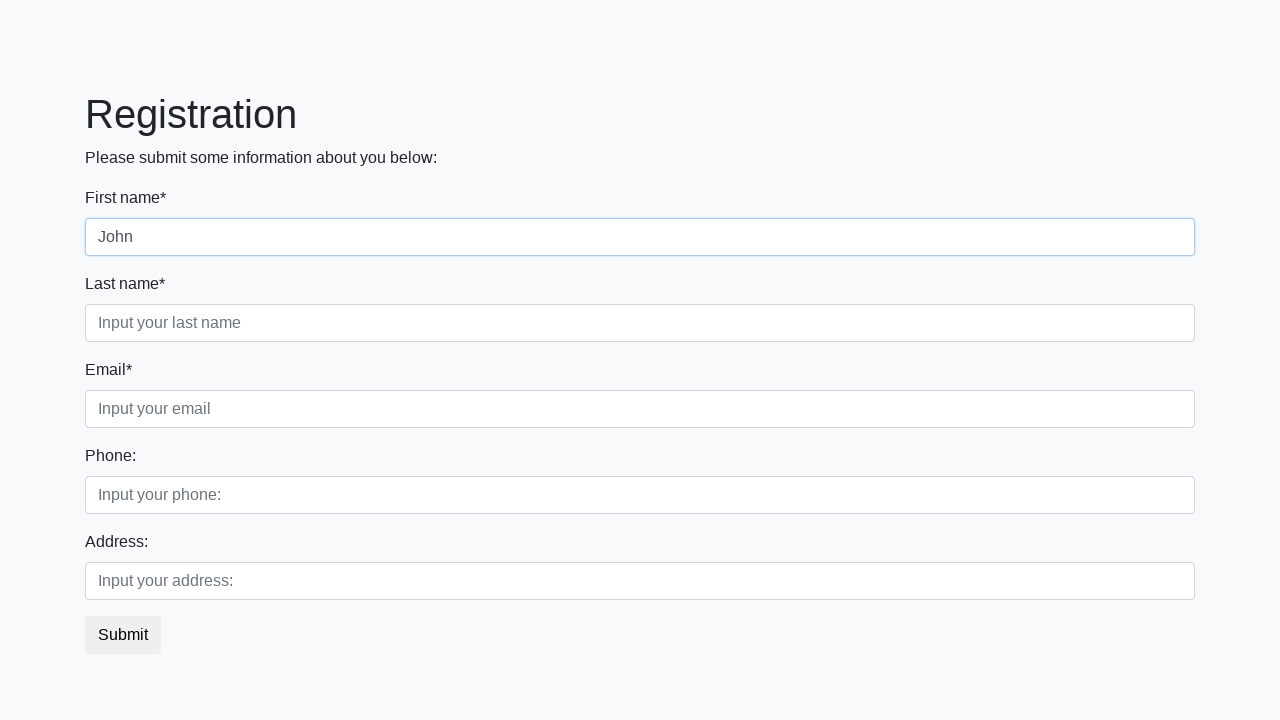

Filled last name field with 'Smith' on div.first_block input.form-control.second
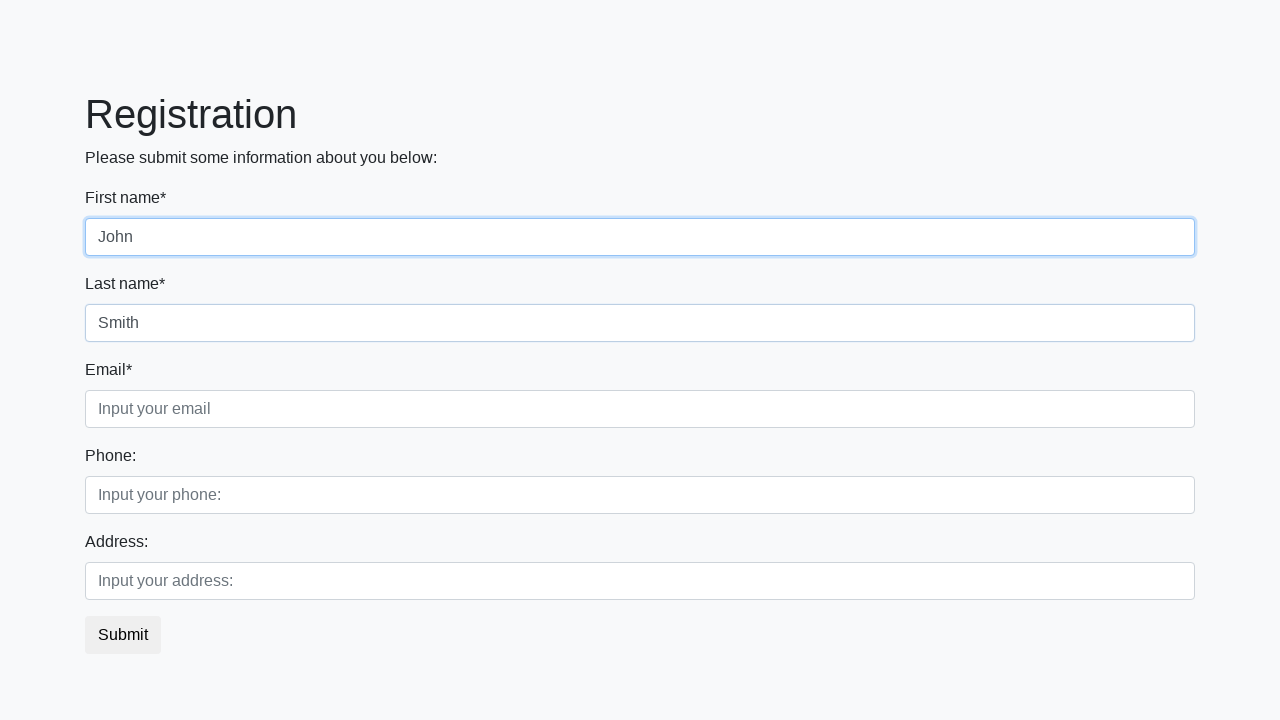

Filled email field with 'john.smith@example.com' on div.first_block input.form-control.third
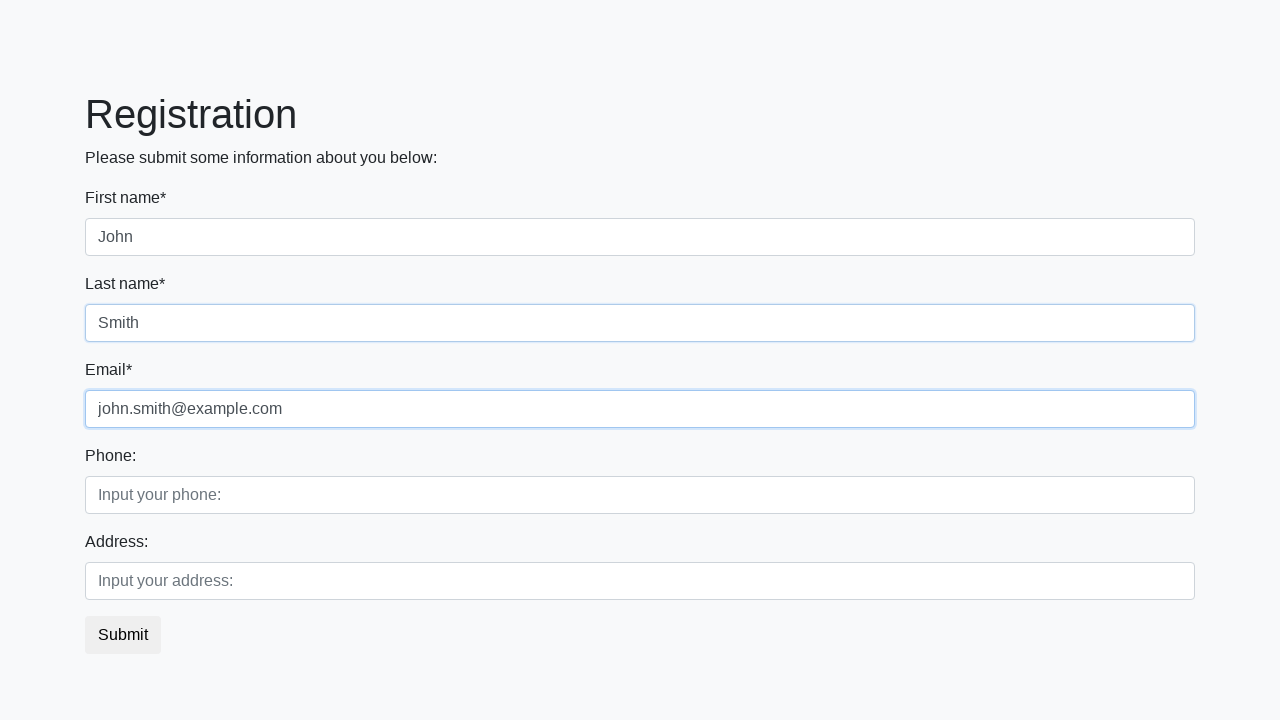

Clicked submit button to register at (123, 635) on button.btn
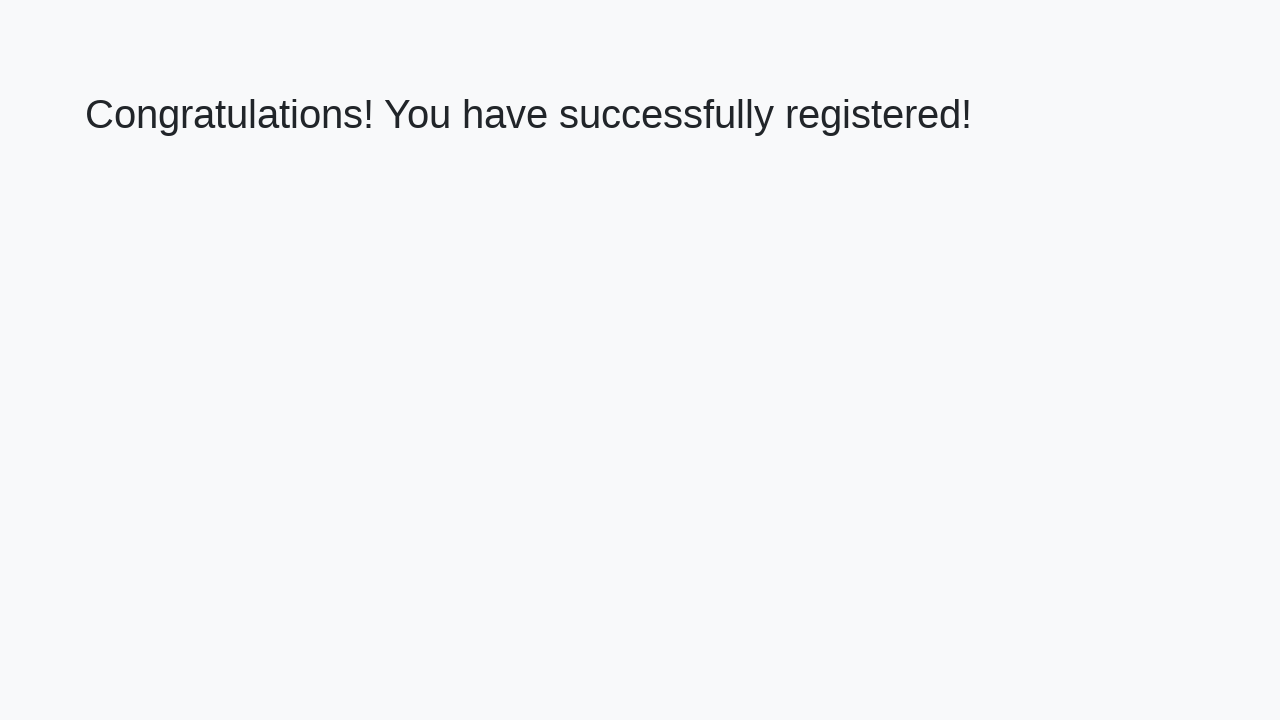

Success message heading loaded
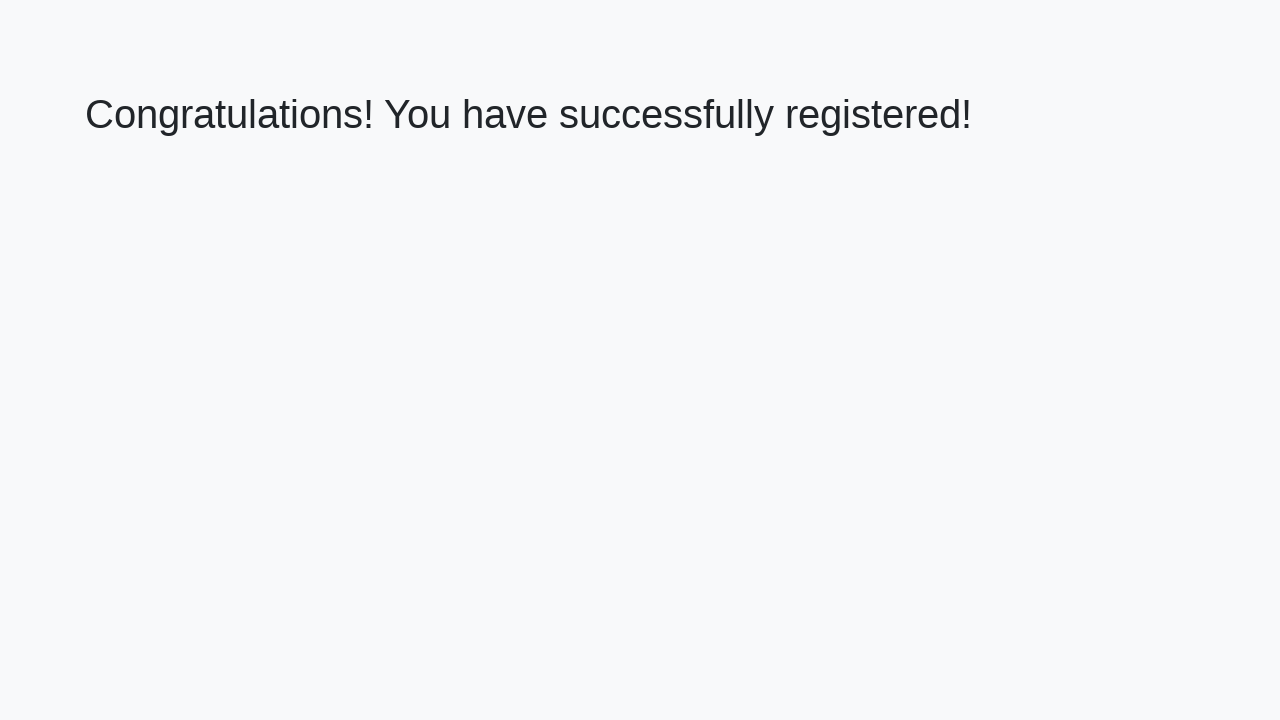

Retrieved success message text
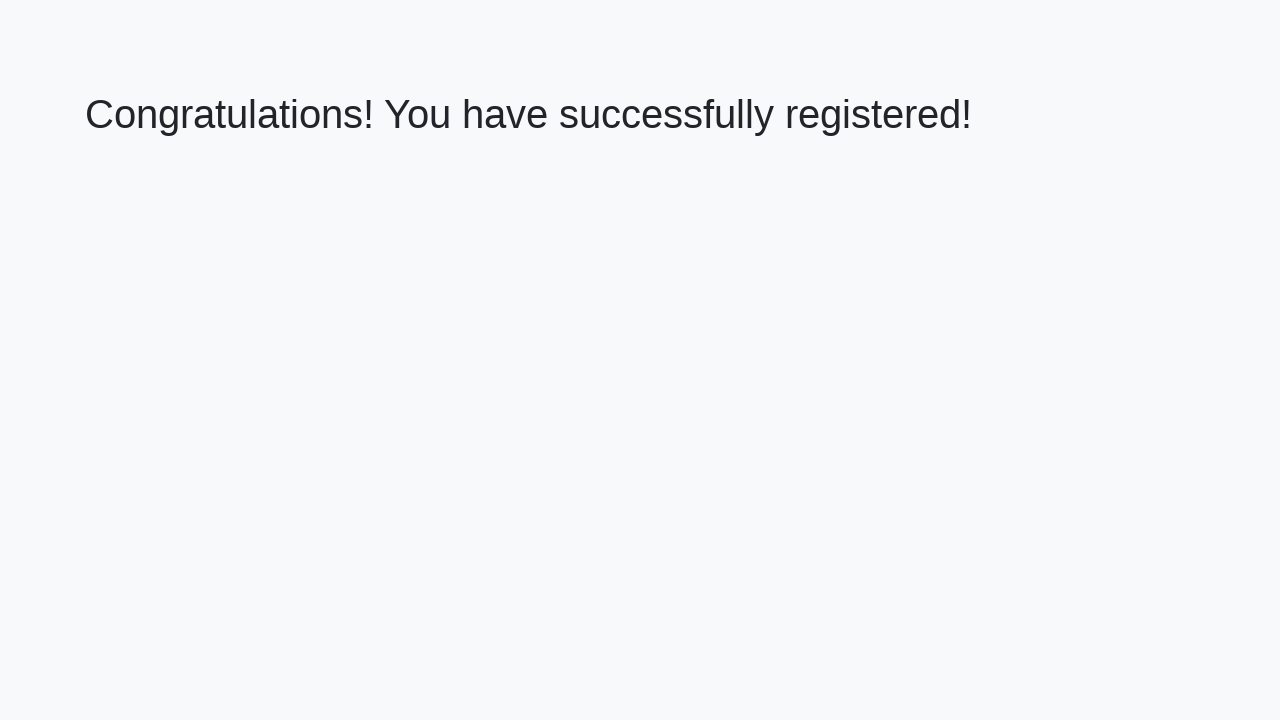

Verified success message matches expected text
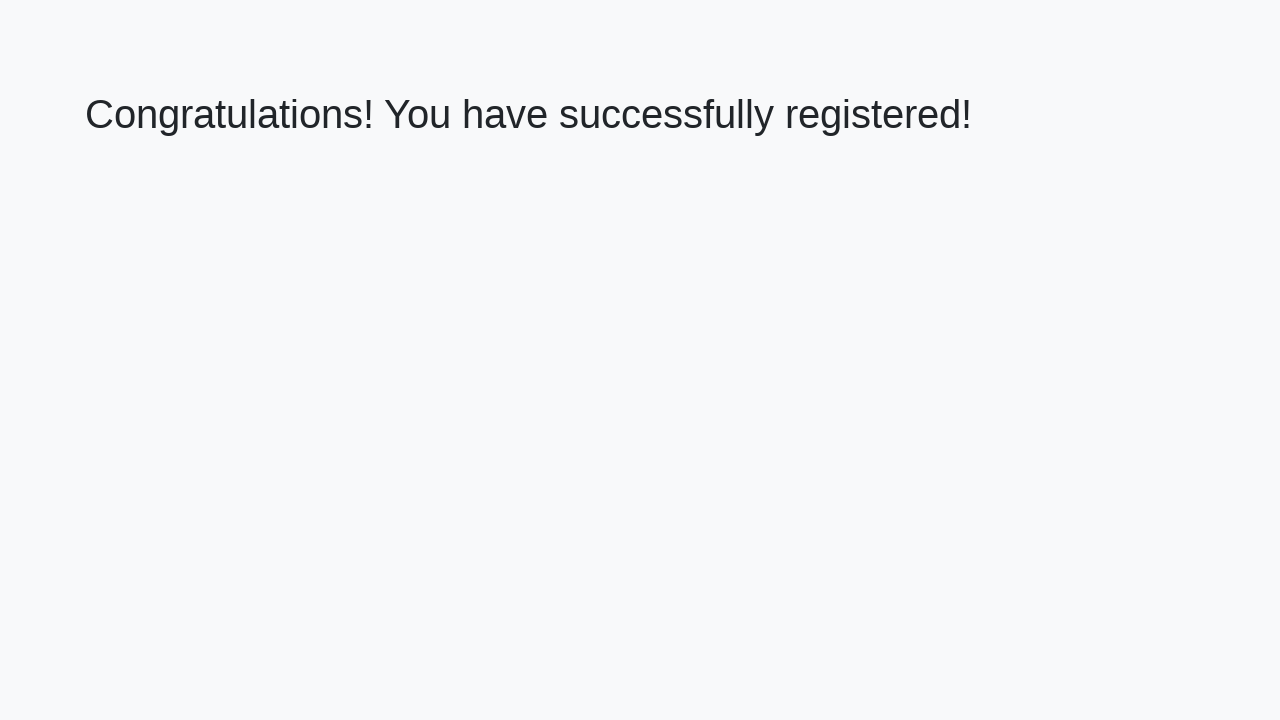

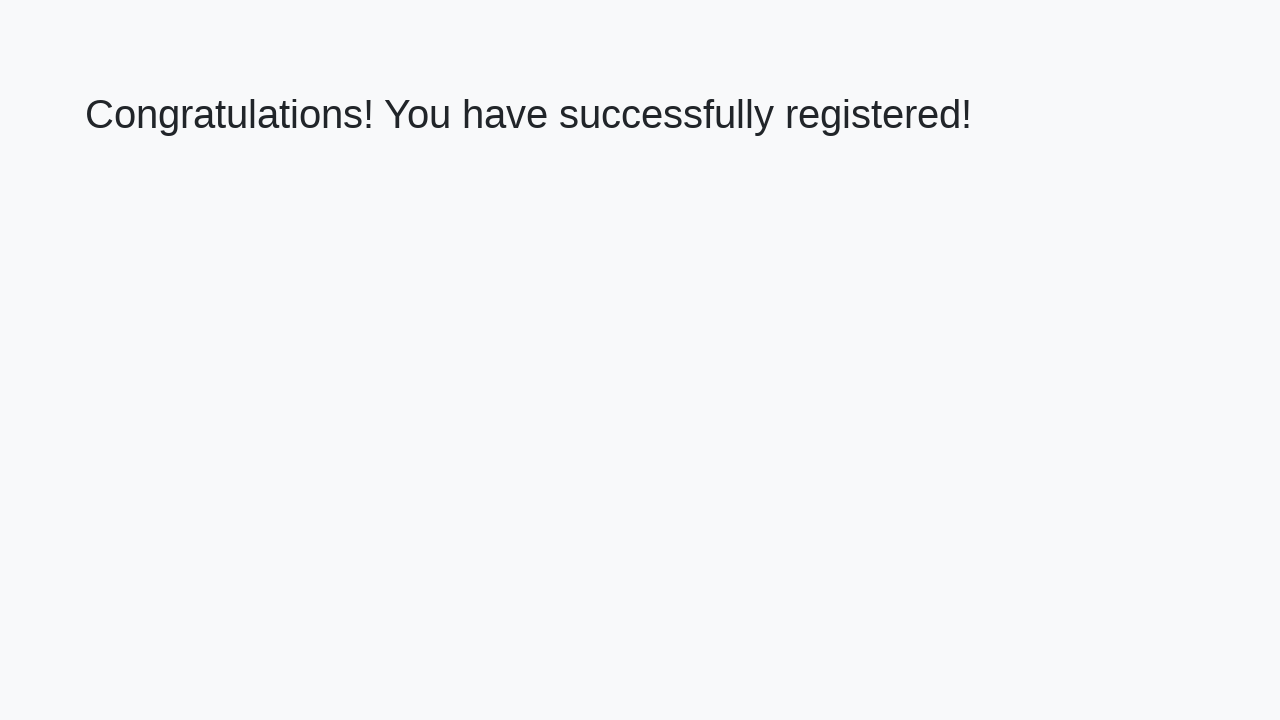